Tests dropdown selection functionality by clicking on a country dropdown, waiting for options to load, and selecting a specific country from the list

Starting URL: https://www.leafground.com/select.xhtml

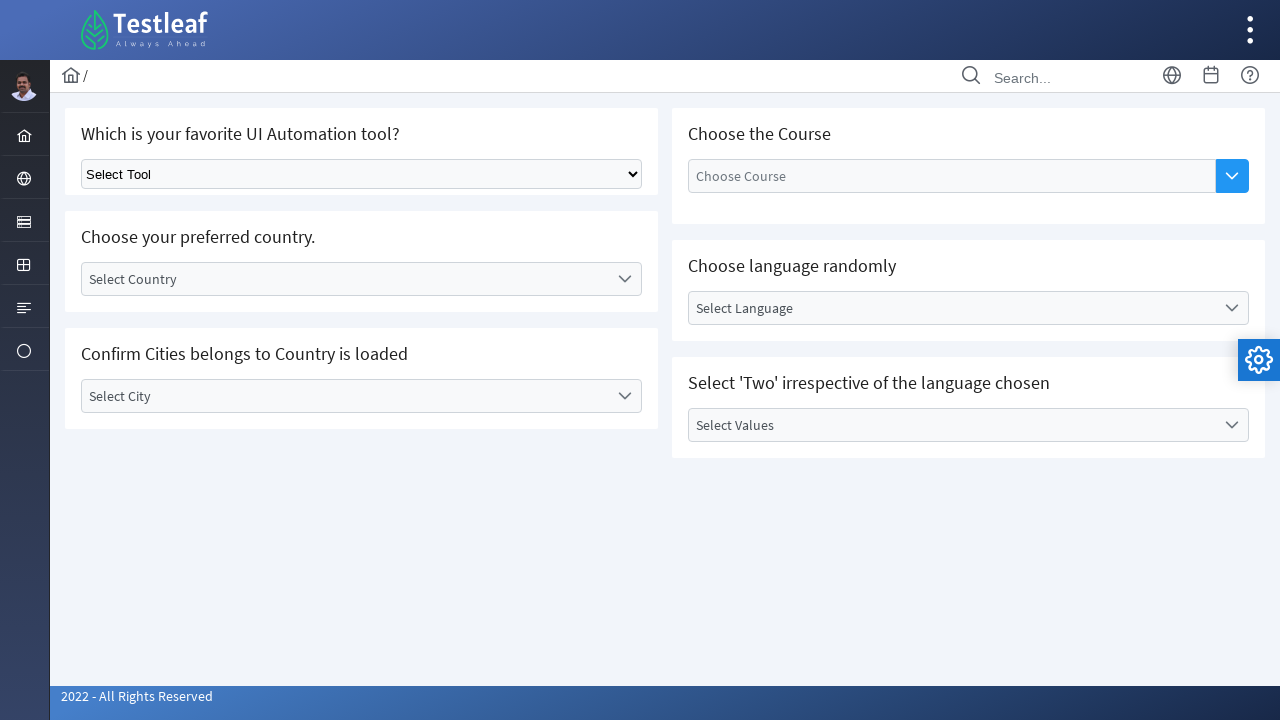

Clicked on country dropdown trigger to open the dropdown at (624, 279) on xpath=//*[@id='j_idt87:country']//*[starts-with(@class,'ui-selectonemenu-trigger
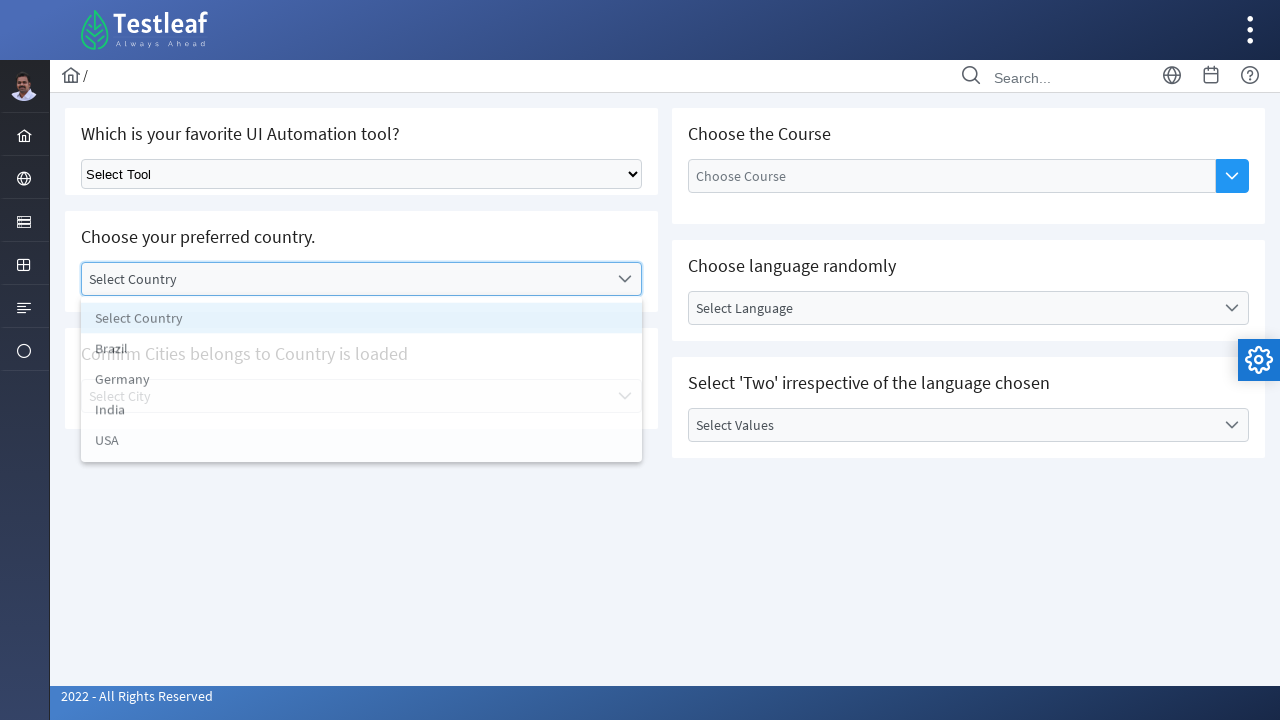

Dropdown items loaded and visible
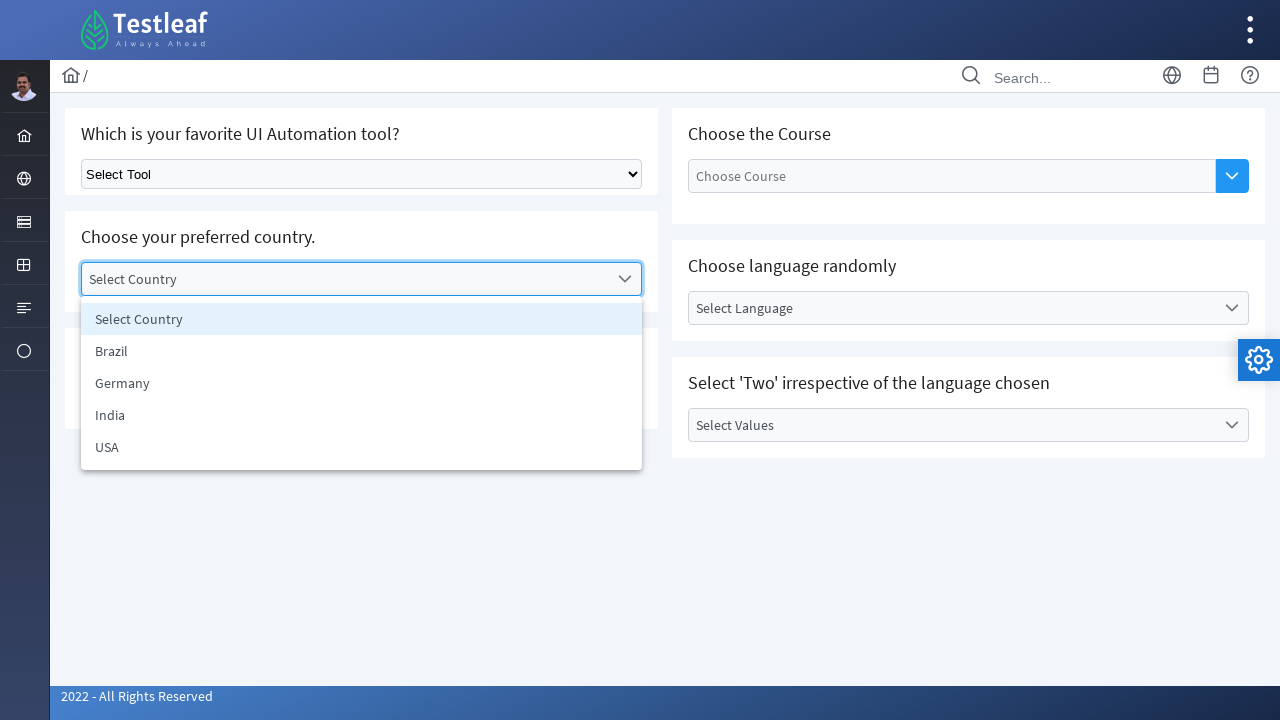

Retrieved all country items from dropdown list
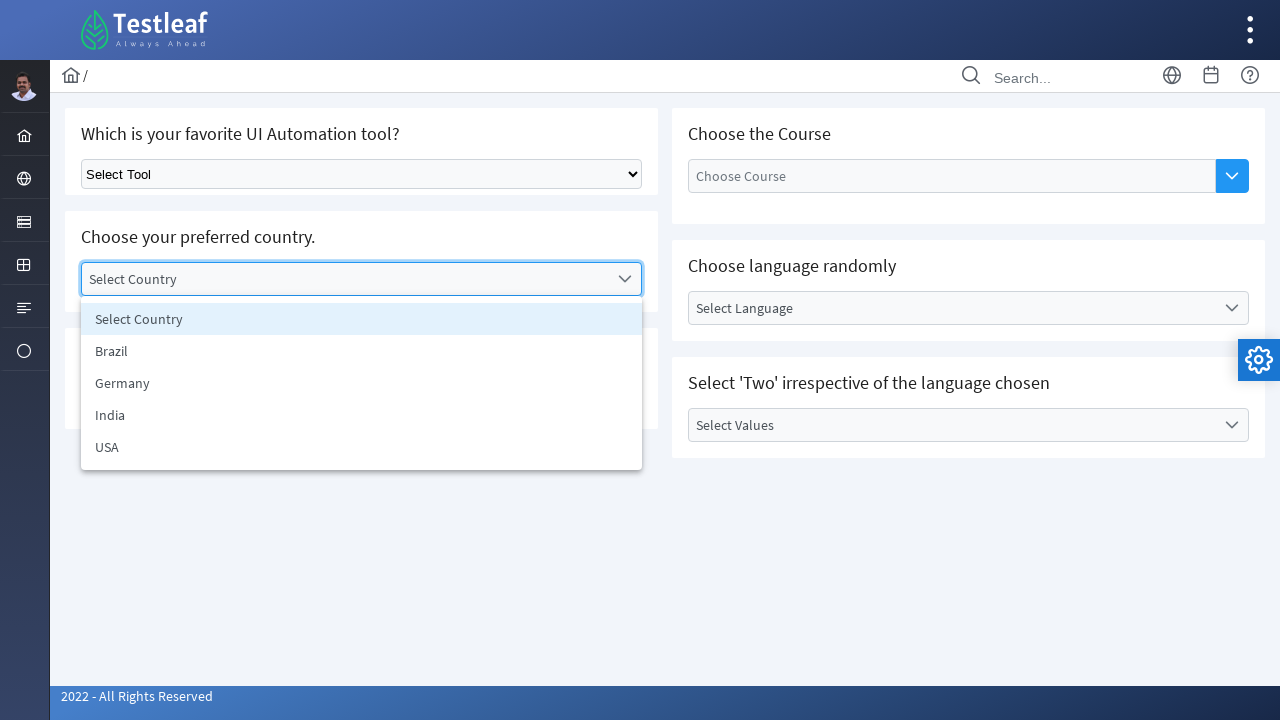

Selected 'Brazil' from the country dropdown
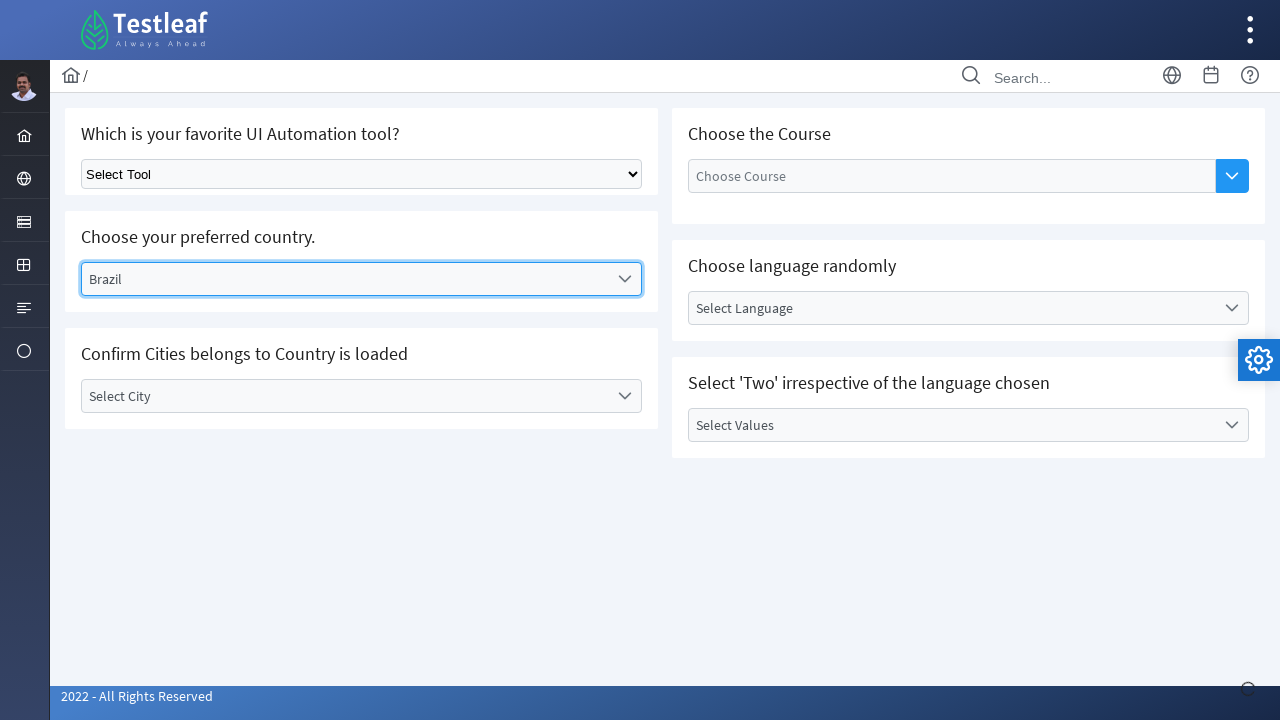

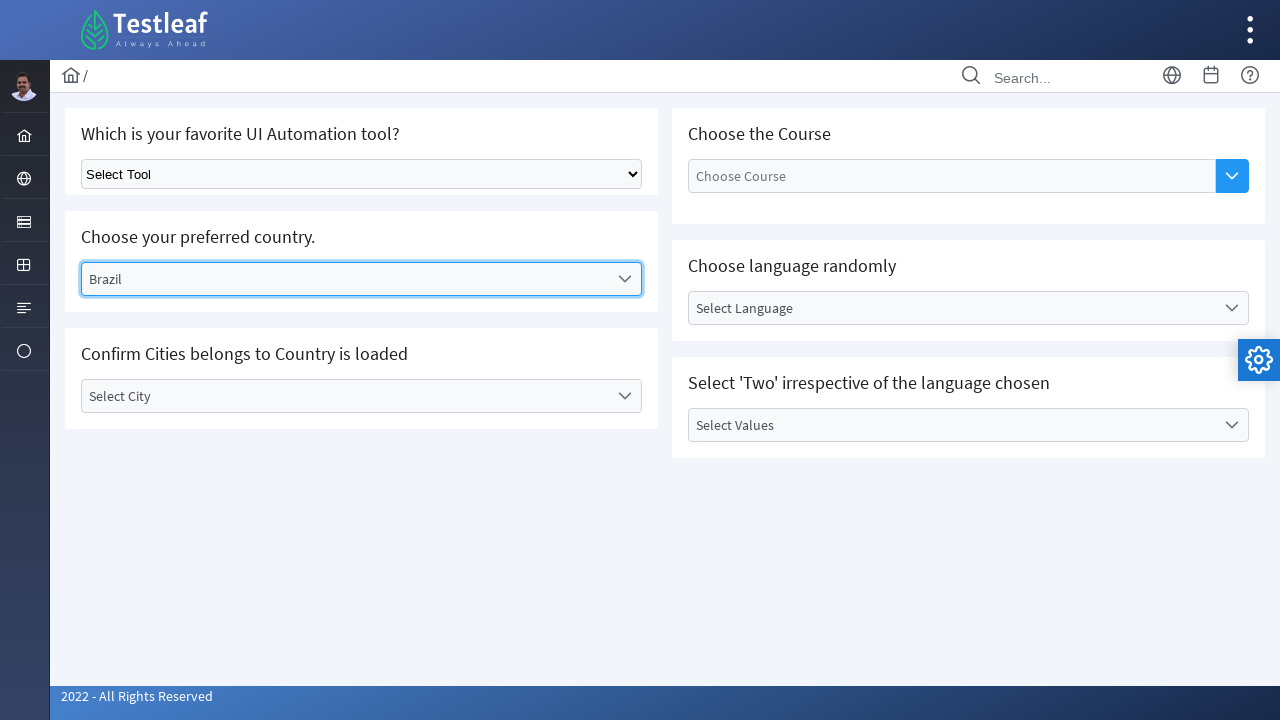